Navigates to a pet store, selects a random dog product, chooses random color and size options, and clicks the buy now button

Starting URL: https://ecom-pet-store.myshopify.com/collections/frontpage

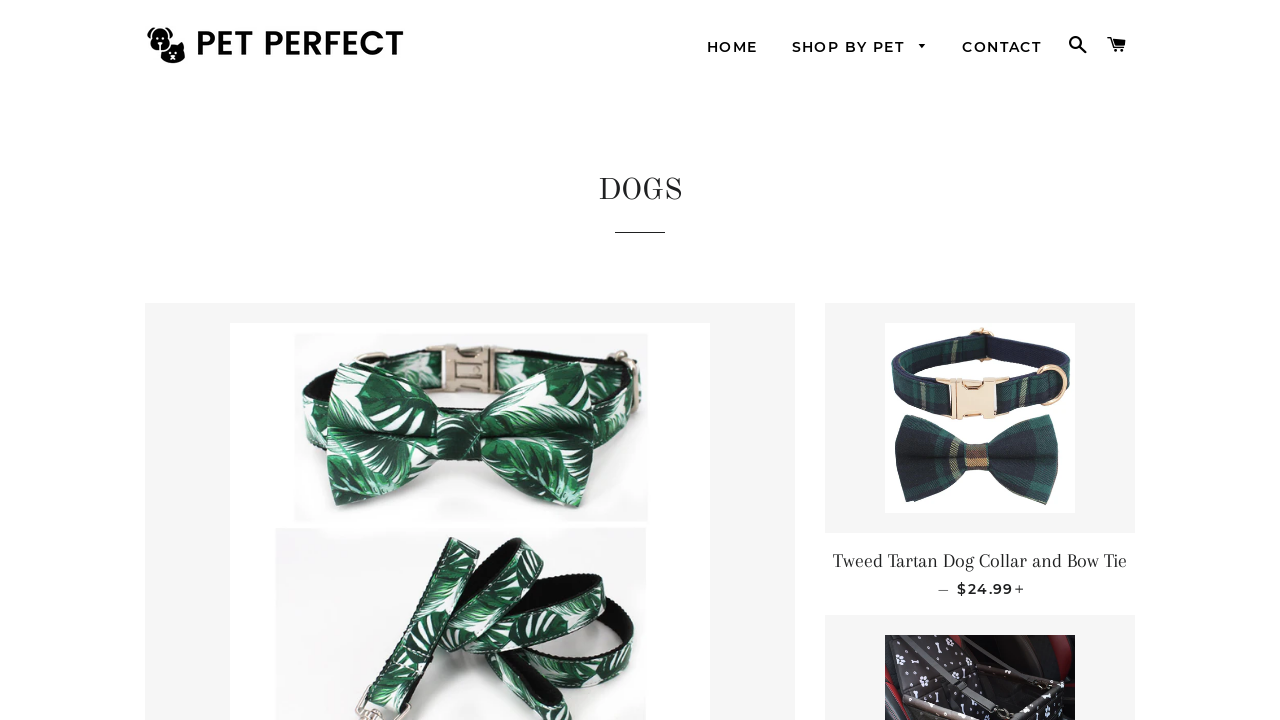

Retrieved all dog products from the page
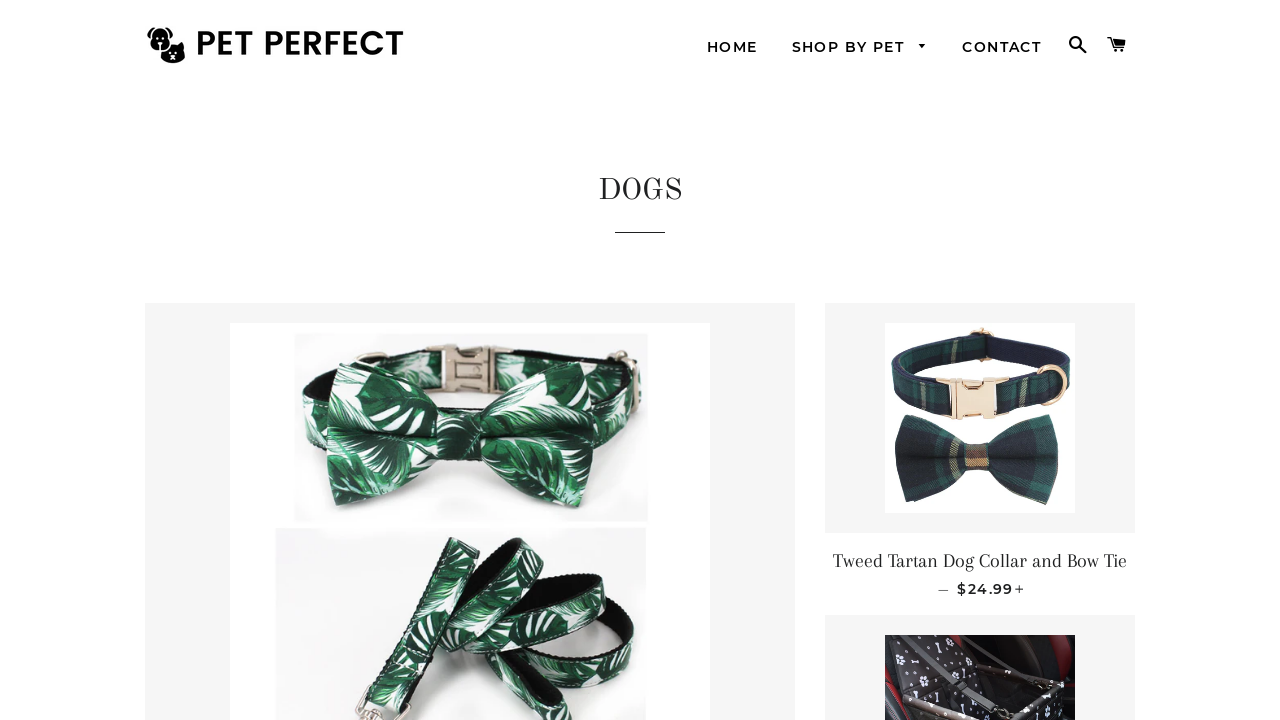

Clicked on random dog product (index 7) at (980, 360) on .grid-product__meta >> nth=7
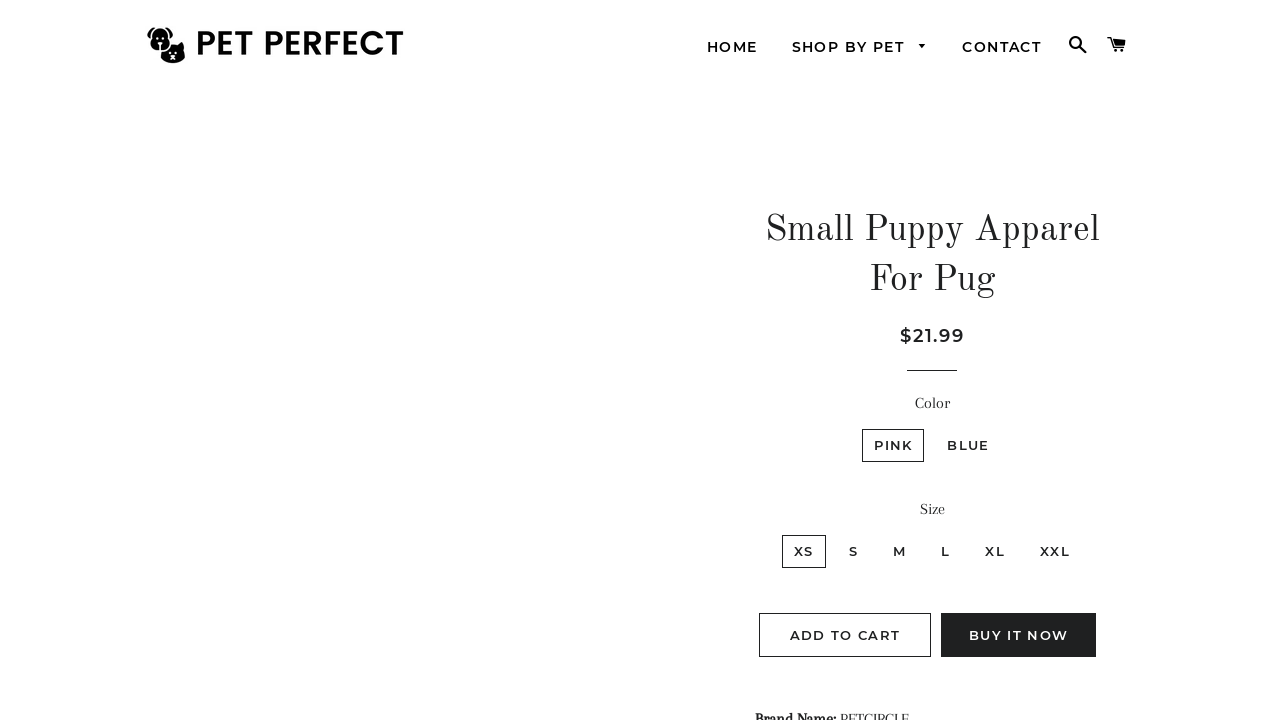

Product page loaded successfully
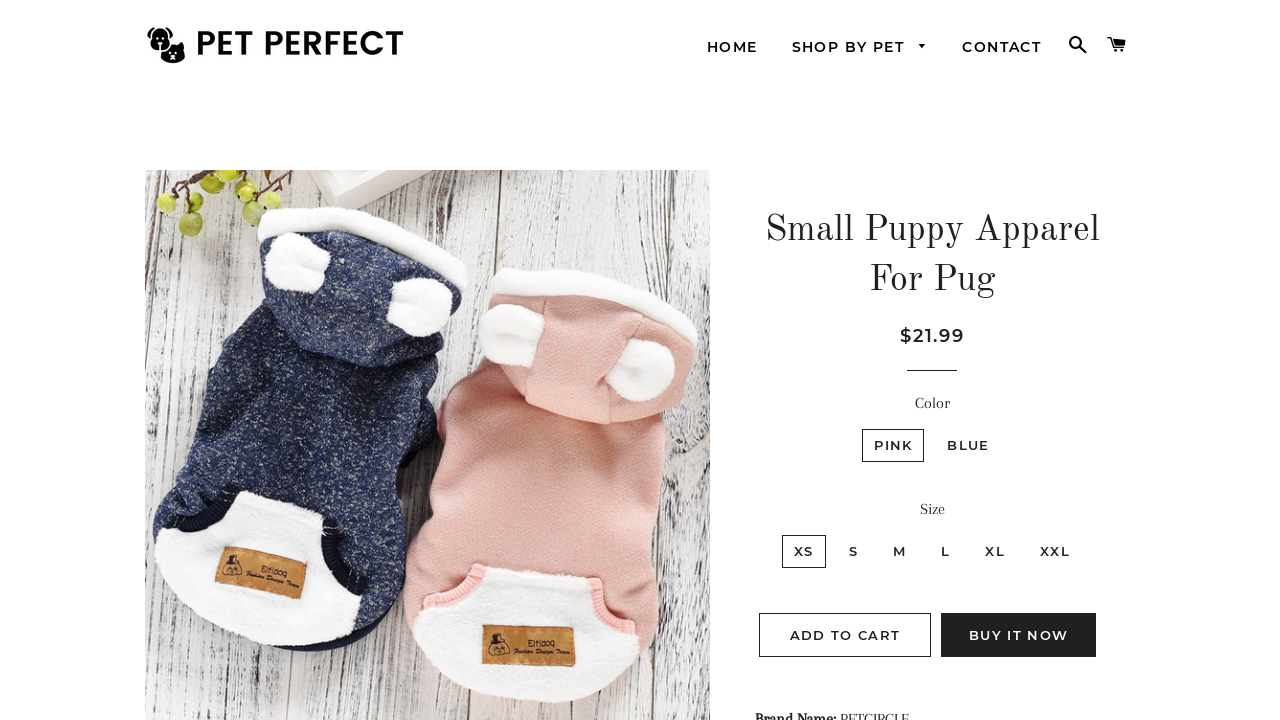

Selected random color option (index 1) at (969, 445) on #ProductSelect-option-0 label >> nth=1
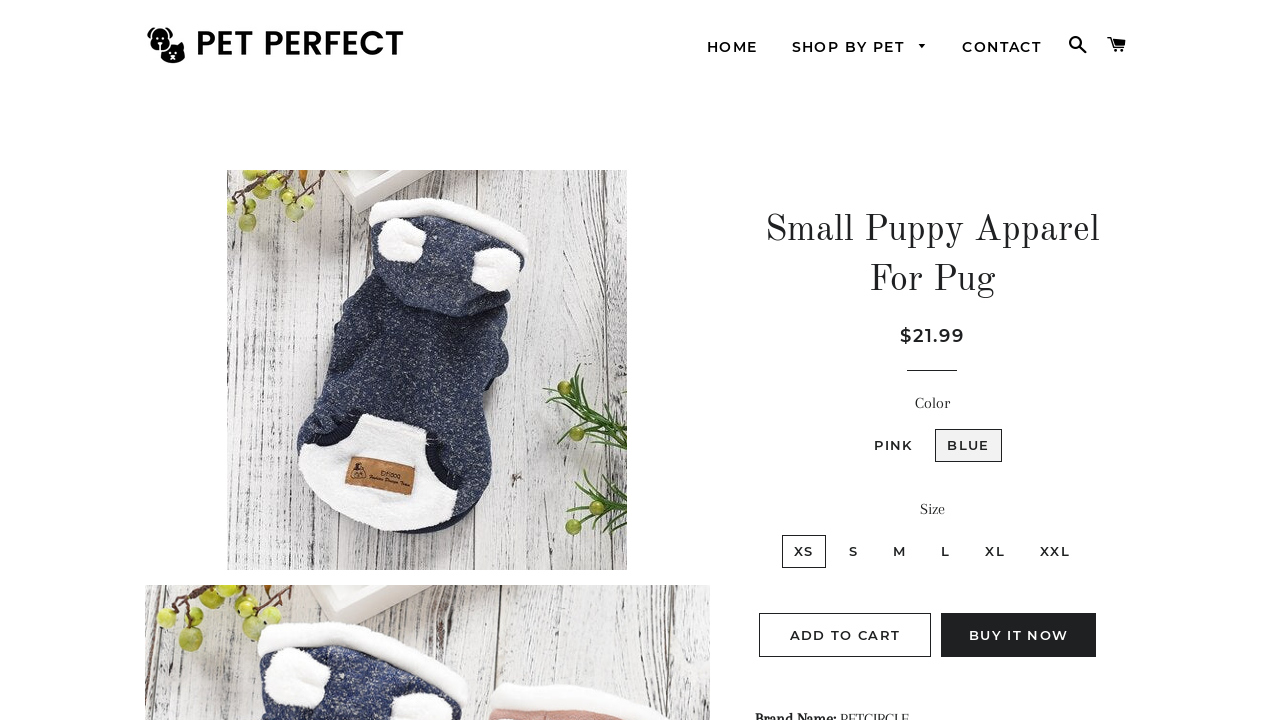

Selected random size option (index 2) at (900, 551) on #ProductSelect-option-1 label >> nth=2
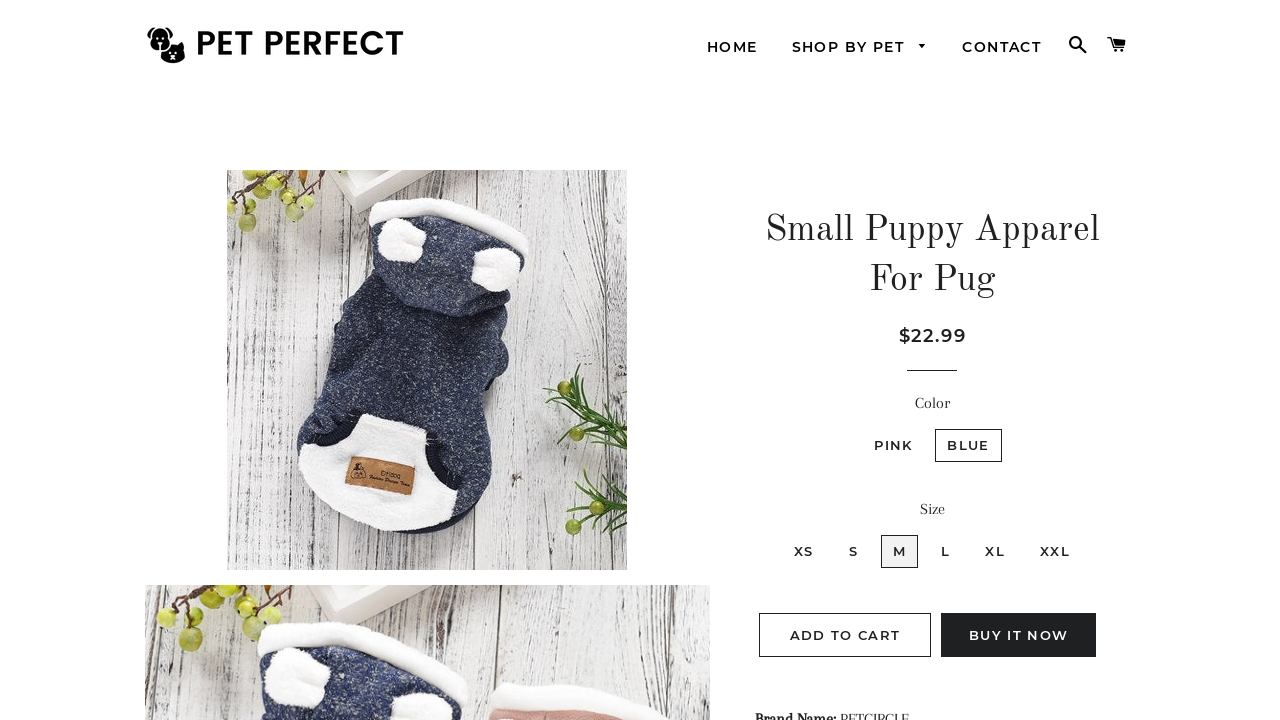

Clicked the Buy Now button at (1019, 635) on .shopify-payment-button__button
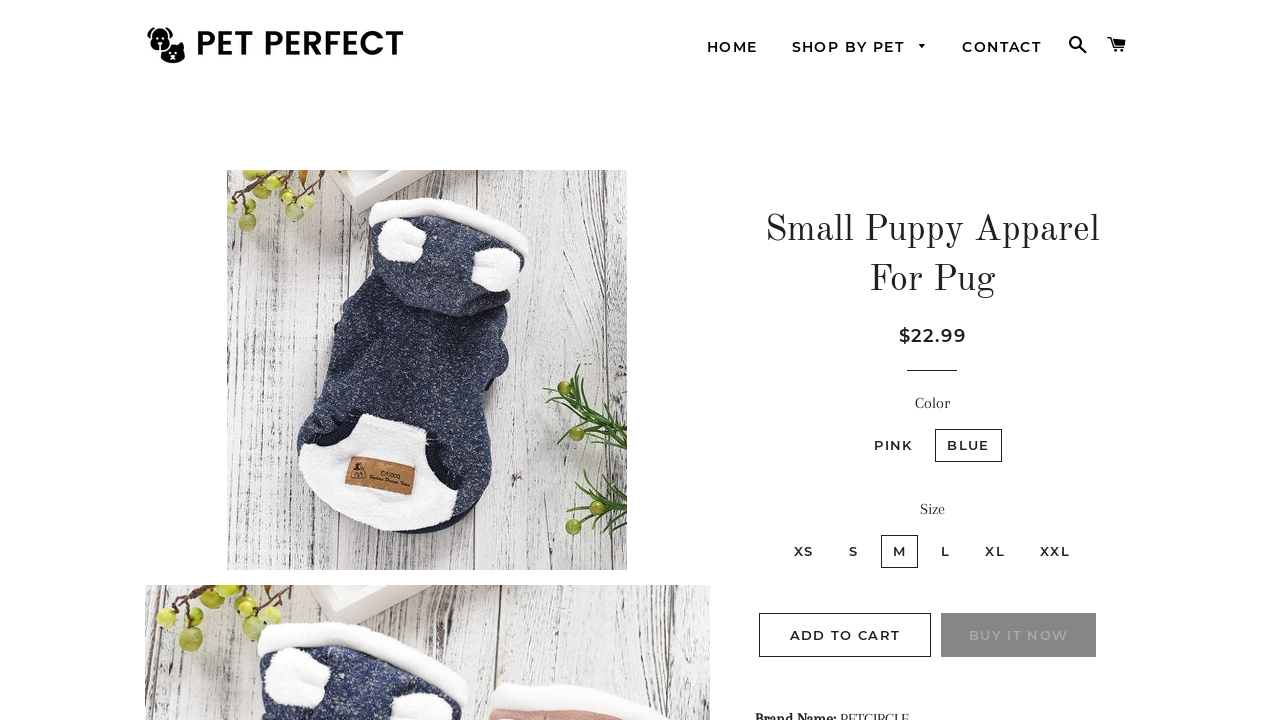

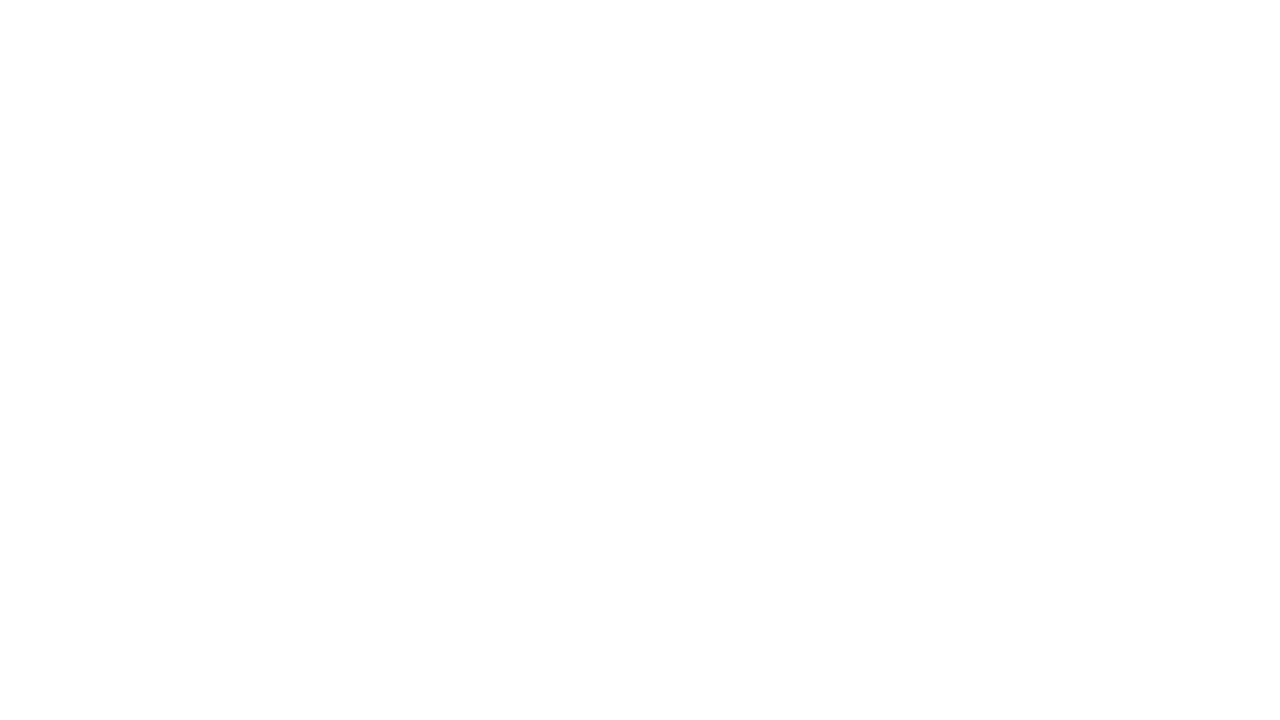